Tests handling of confirmation alert dialogs by triggering an alert, accepting it, and verifying the result text

Starting URL: http://demo.automationtesting.in/Alerts.html

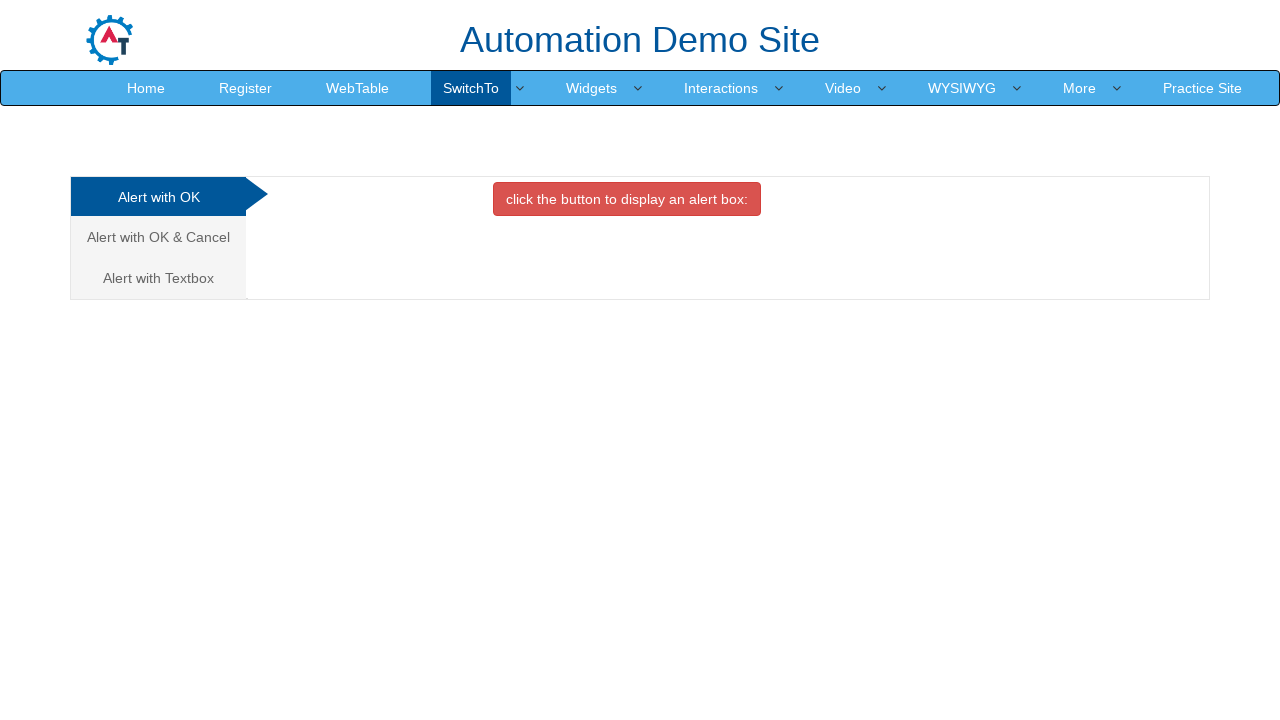

Clicked on the confirm alerts section tab at (158, 237) on xpath=//button[contains(text(),'confirm')]/preceding::a[2]
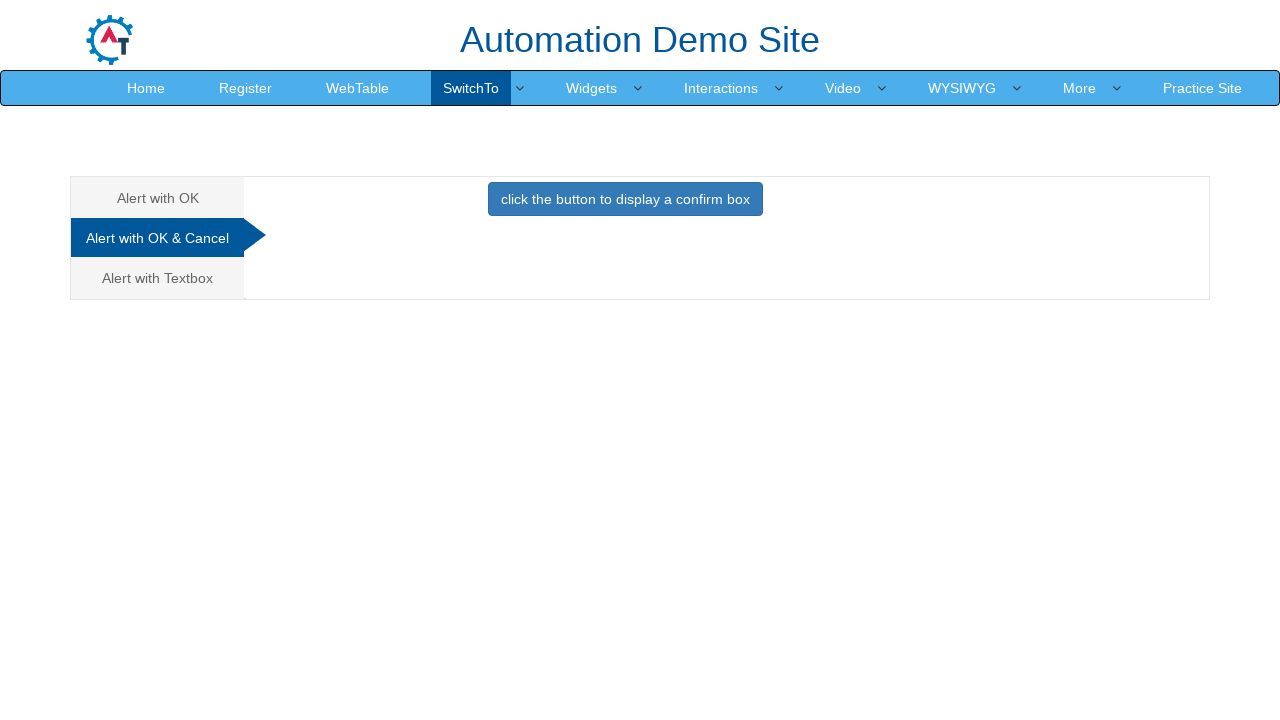

Clicked the button to trigger confirm alert at (625, 199) on xpath=//button[contains(text(),'confirm')]
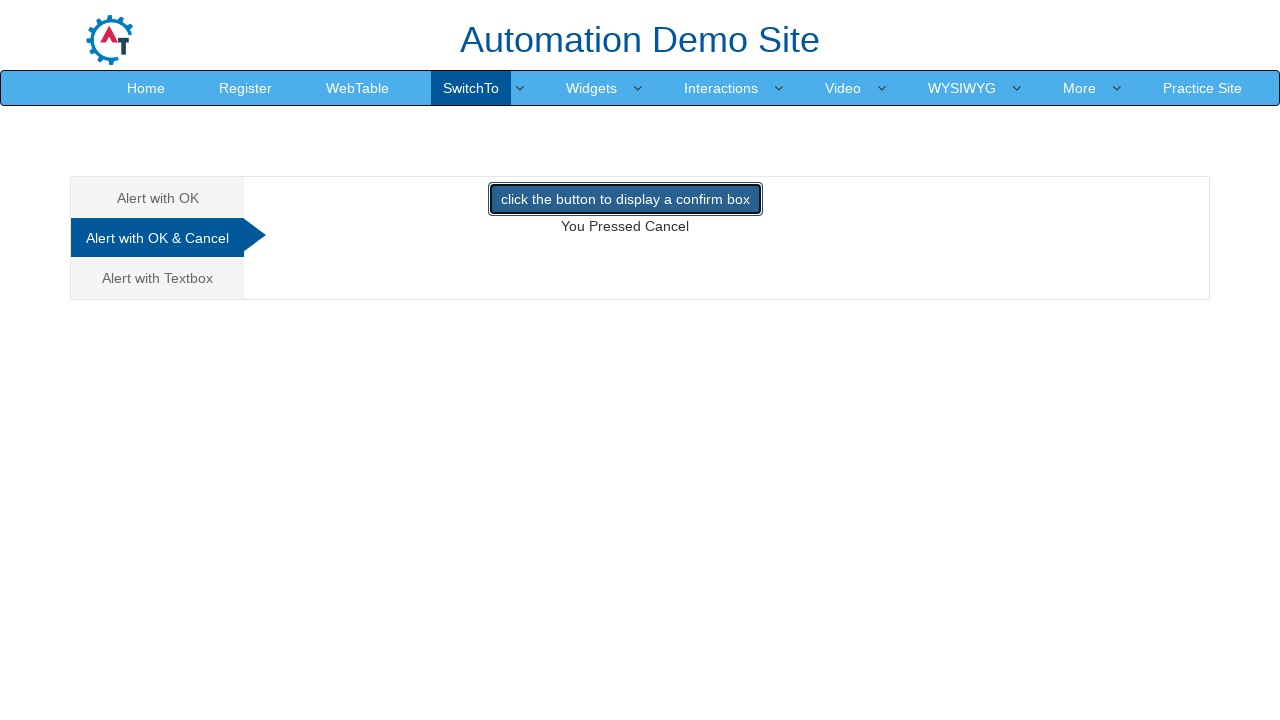

Set up dialog handler to accept confirmation alerts
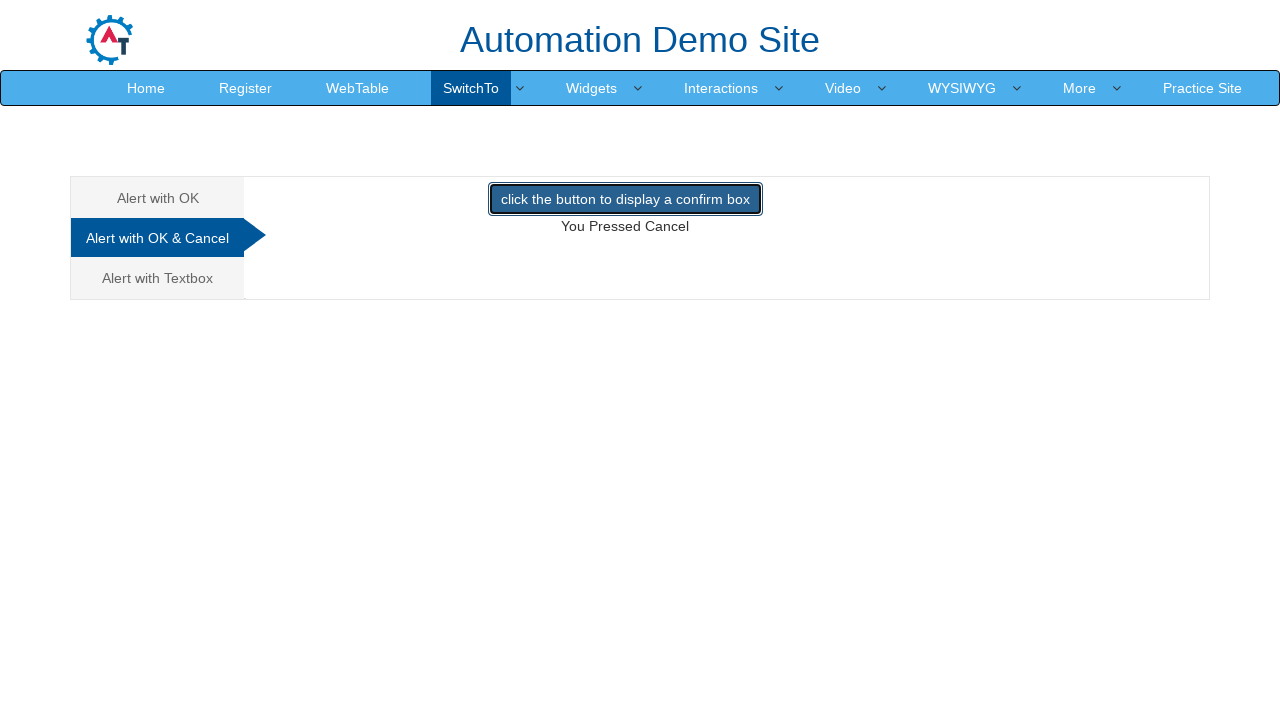

Waited for result text to appear and verified confirmation was accepted
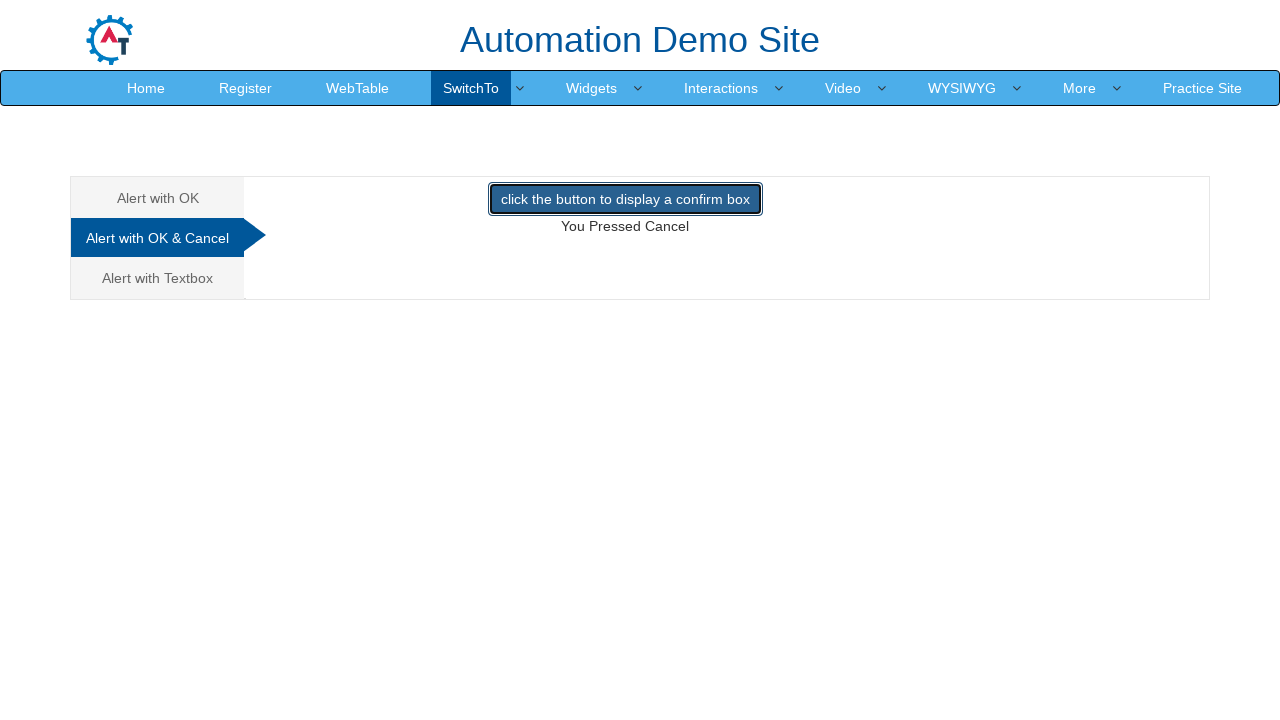

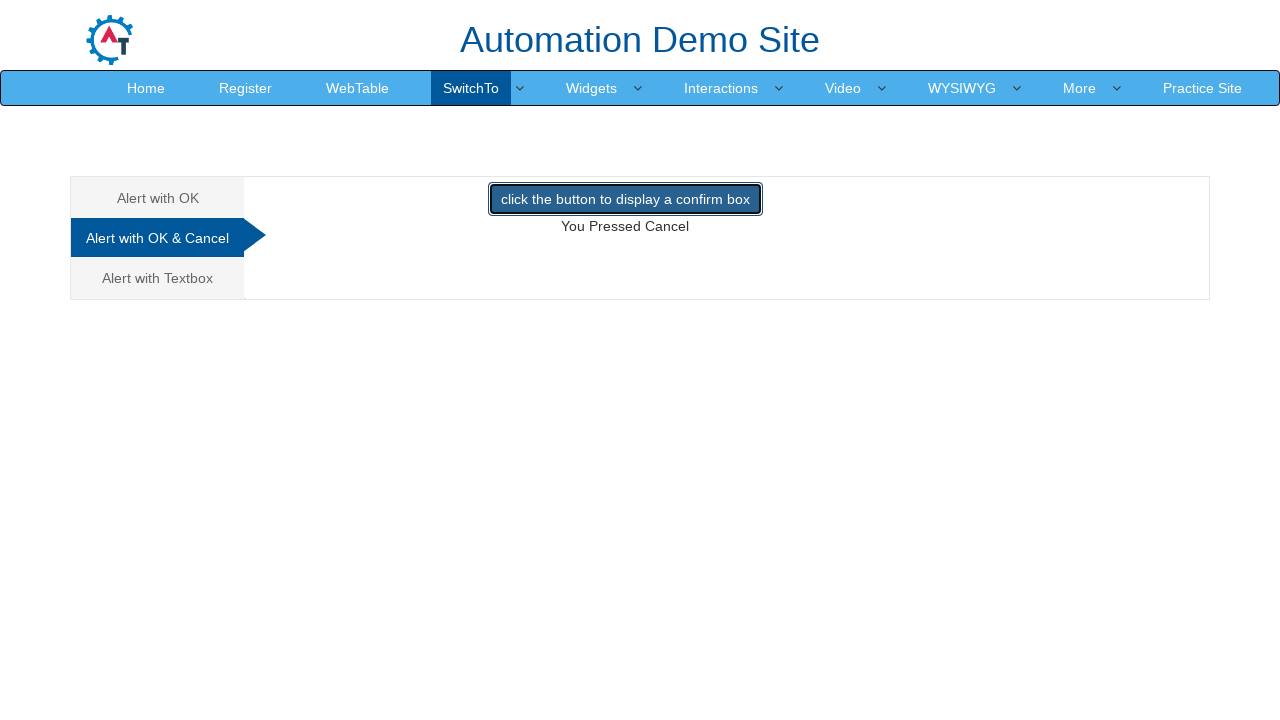